Tests different types of JavaScript alerts (simple, confirm, and prompt) by triggering them and interacting with accept, dismiss, and text input

Starting URL: https://demoqa.com/alerts

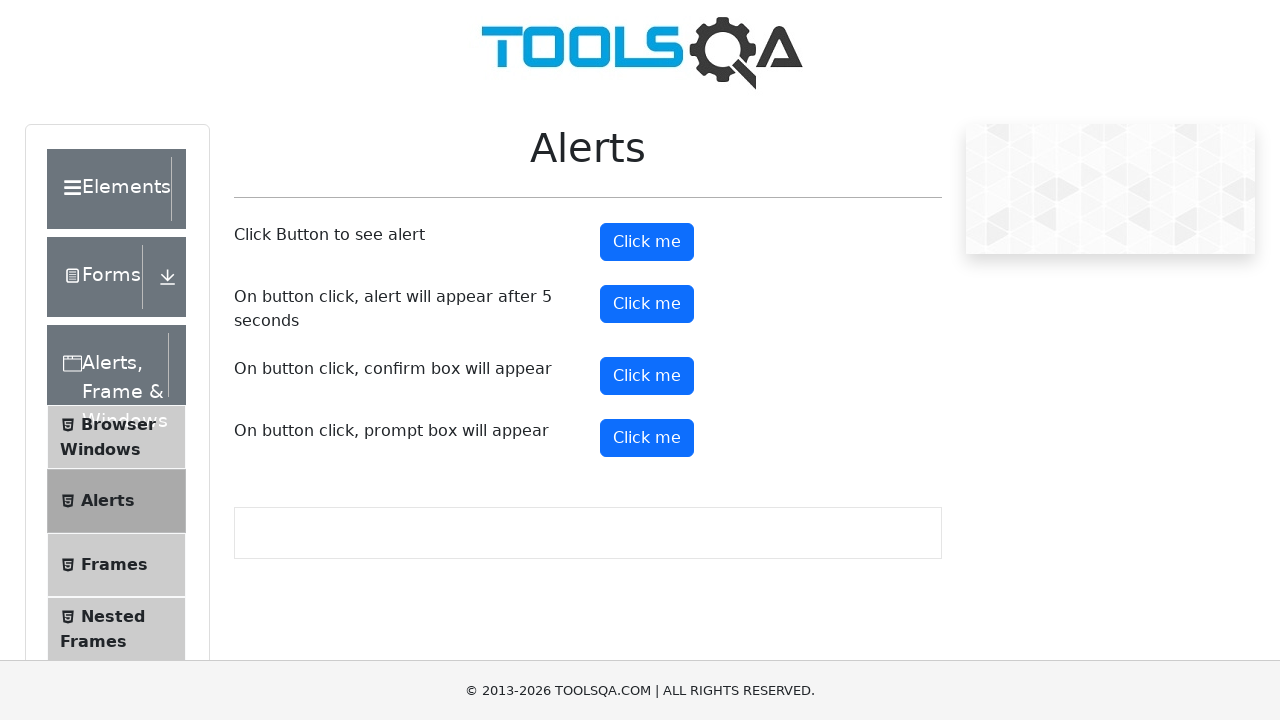

Clicked button to trigger simple alert at (647, 242) on #alertButton
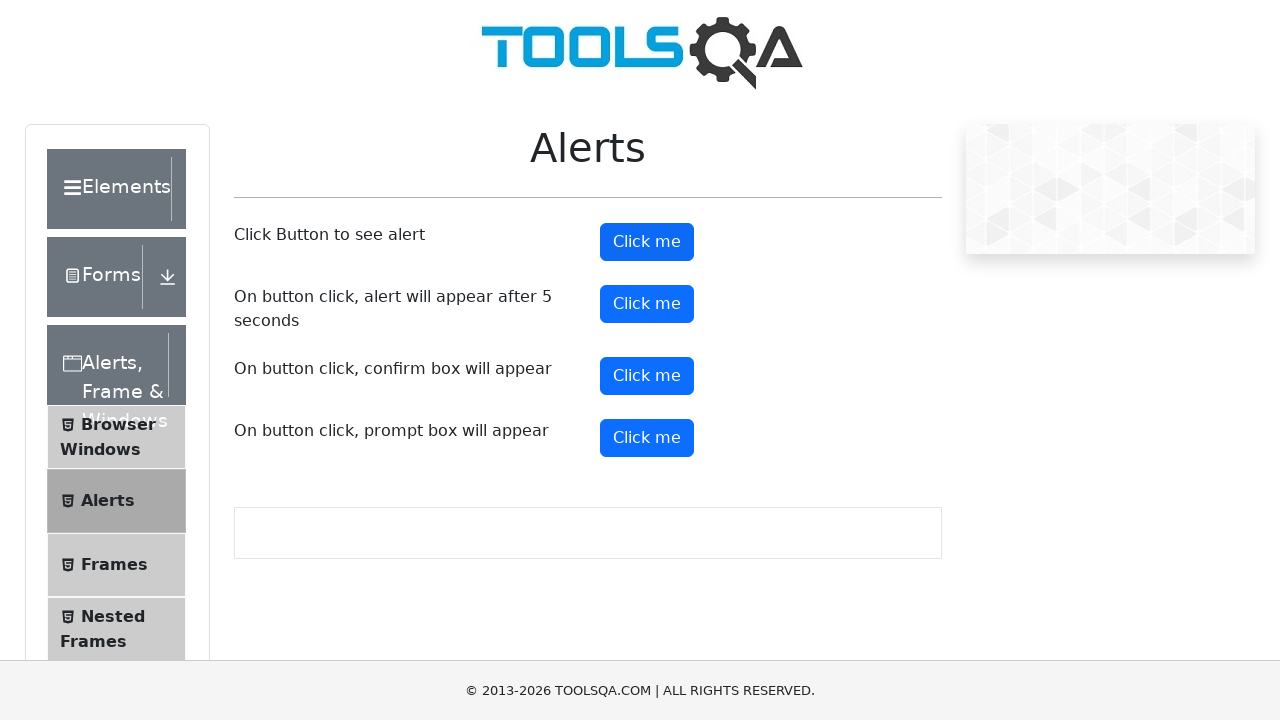

Set up dialog handler to accept simple alert
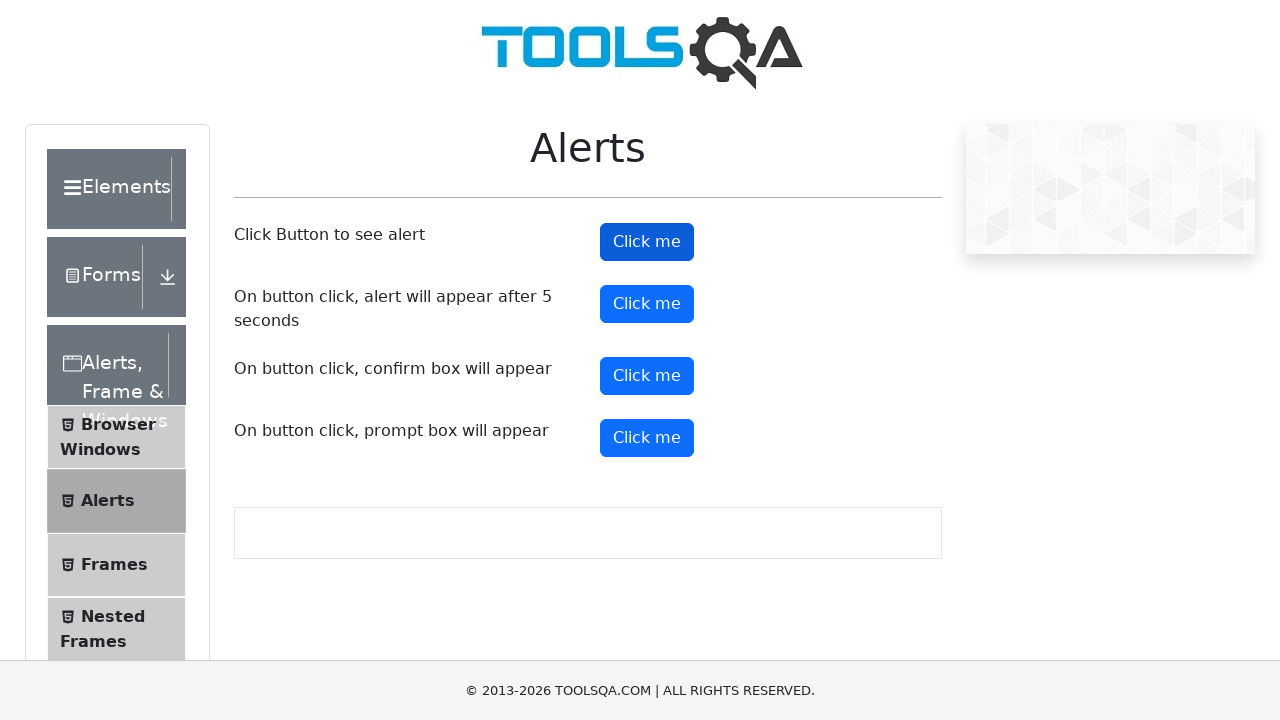

Clicked button to trigger confirmation alert at (647, 376) on #confirmButton
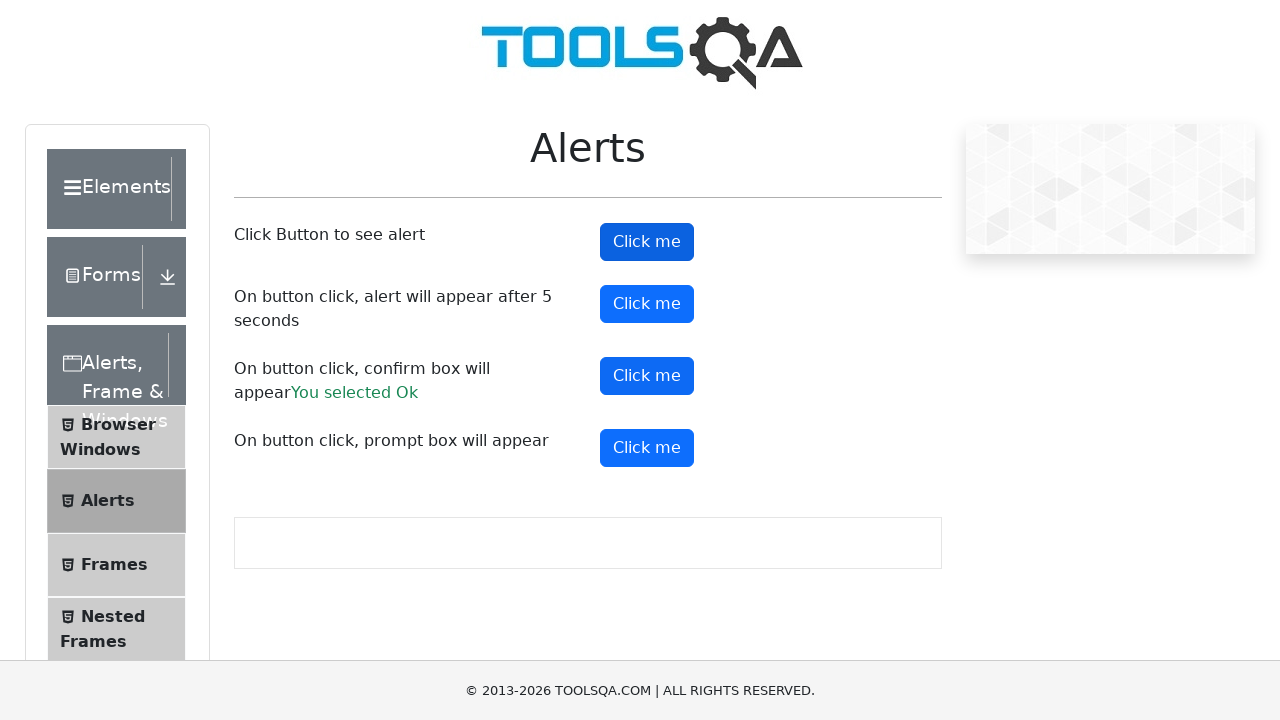

Set up dialog handler to dismiss confirmation alert
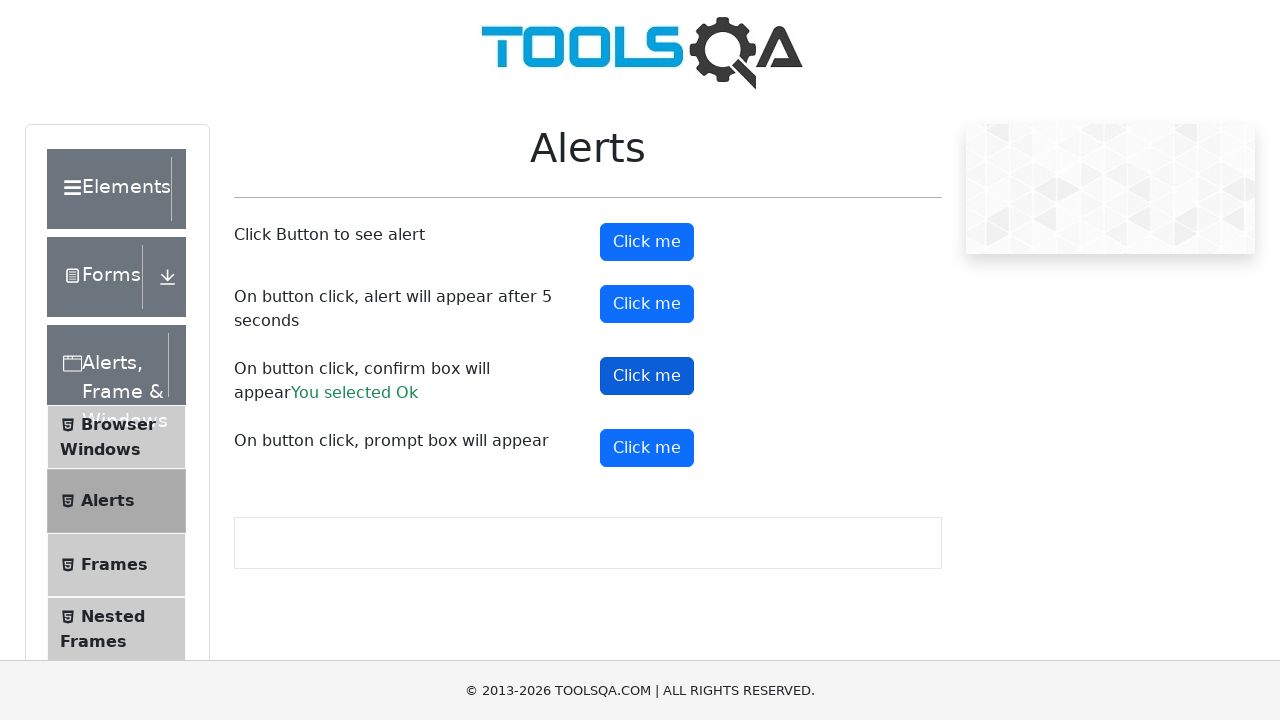

Clicked confirmation button and dismissed the alert at (647, 376) on #confirmButton
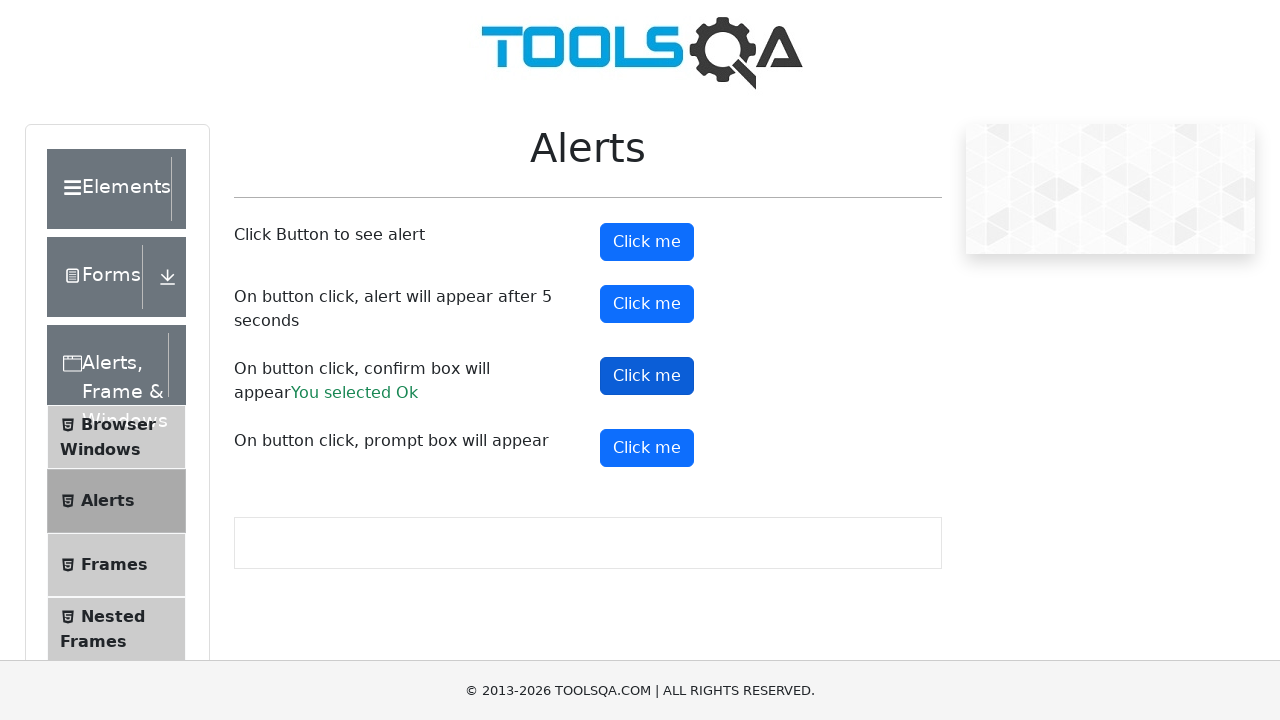

Clicked button to trigger prompt alert at (647, 448) on #promtButton
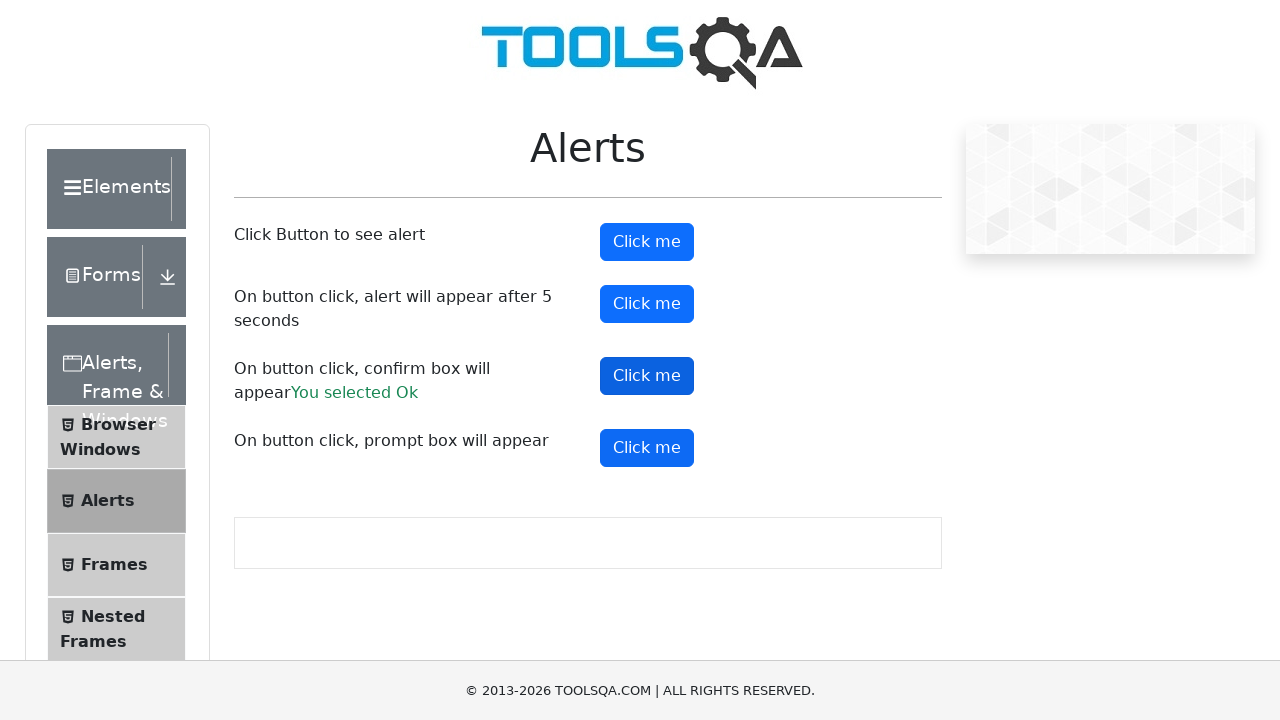

Set up dialog handler to enter text and accept prompt alert
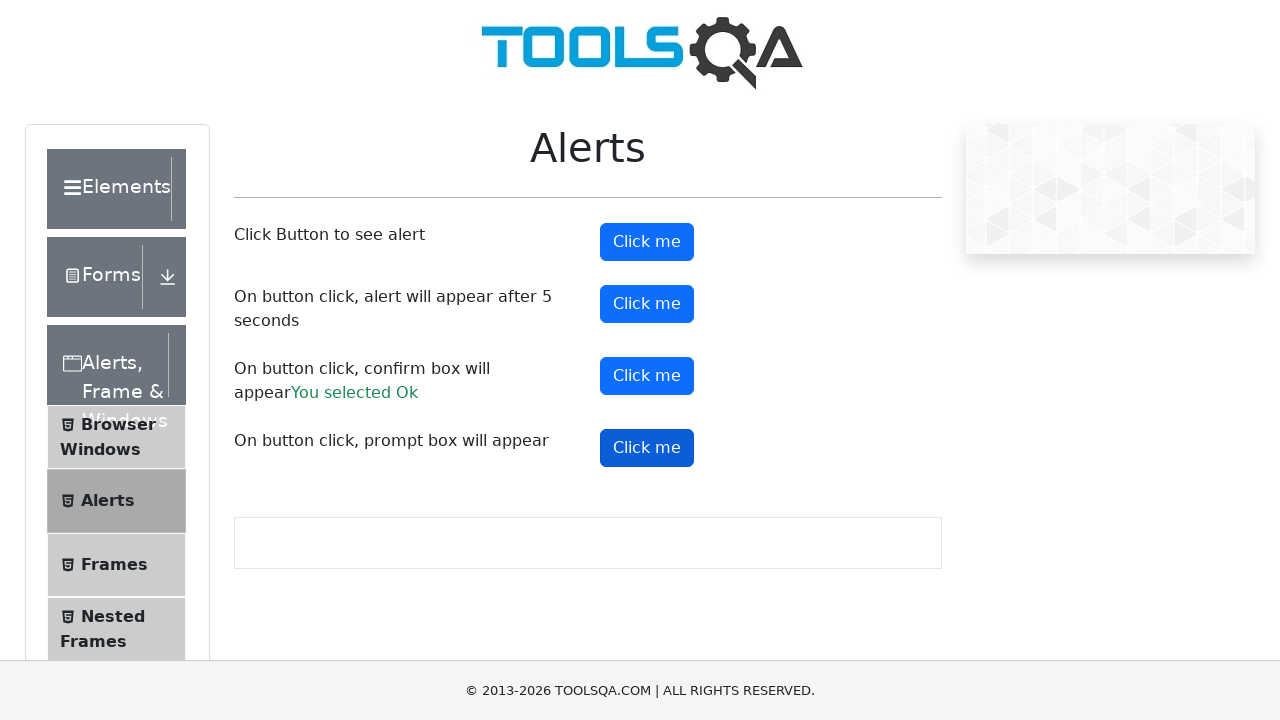

Clicked prompt button and entered 'success' in the prompt dialog at (647, 448) on #promtButton
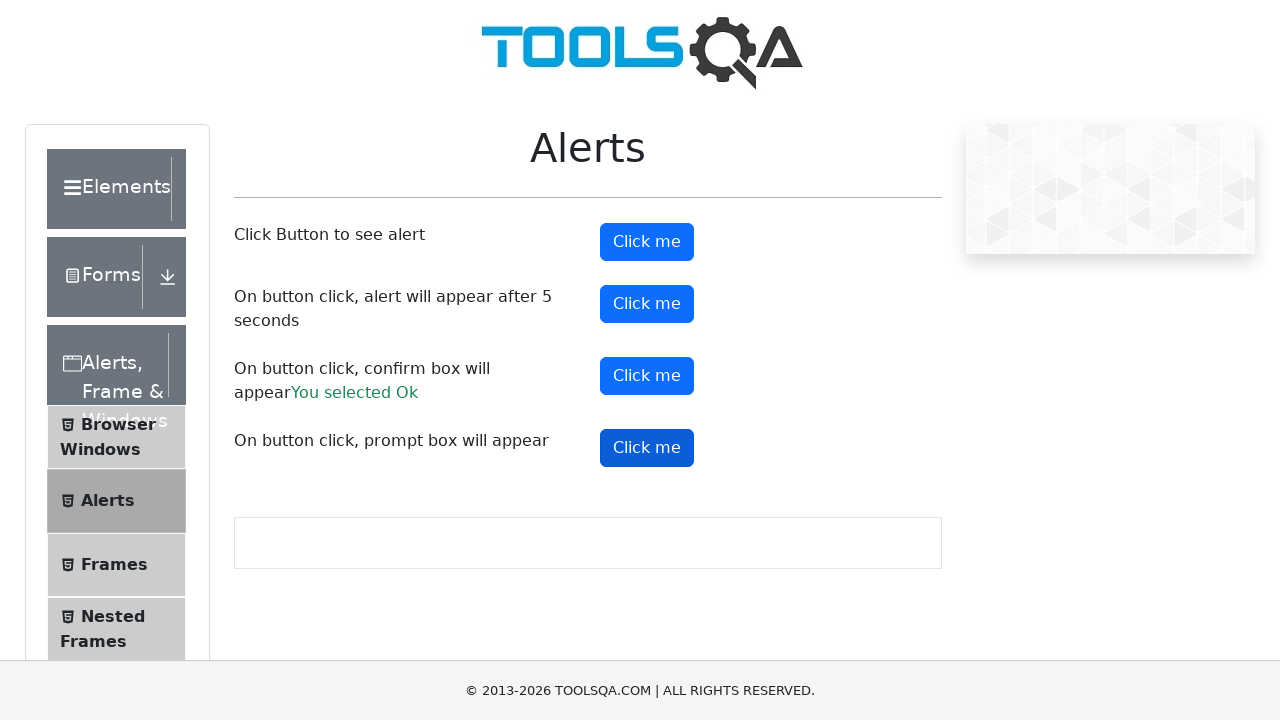

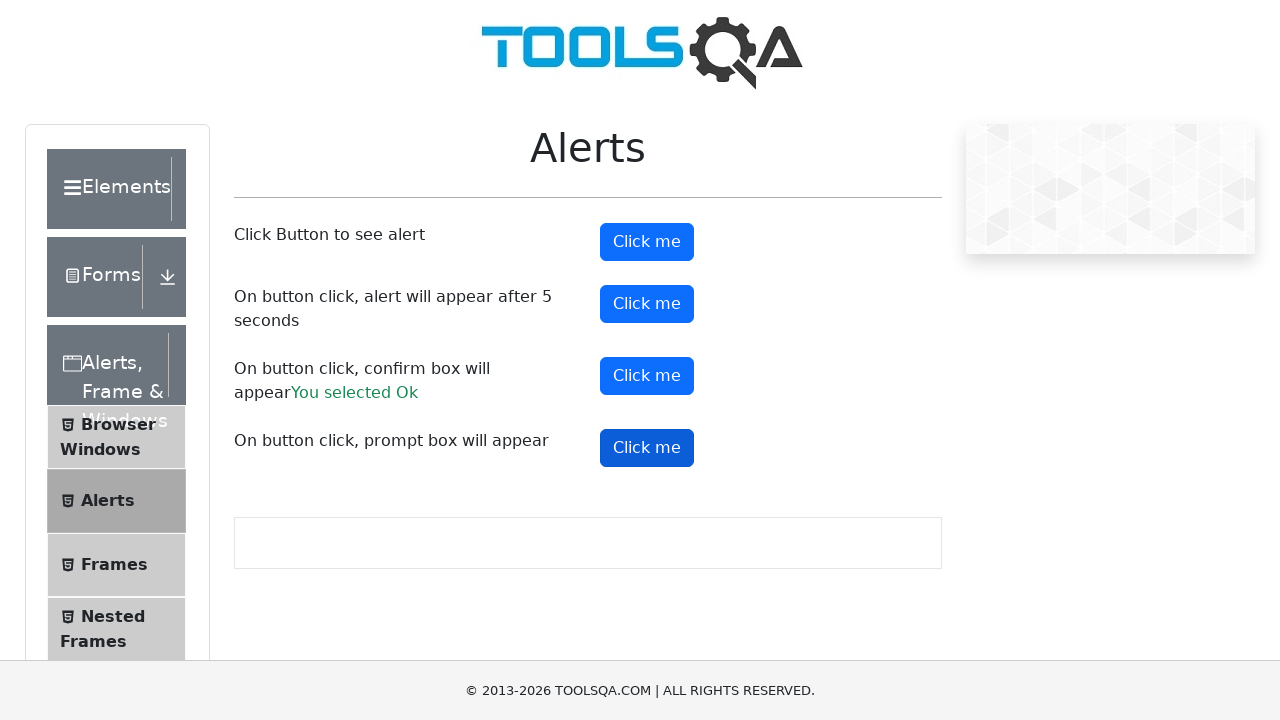